Tests an explicit wait scenario by waiting for a price to update to $100, clicking a book button, then calculating a mathematical answer based on a displayed value and submitting it.

Starting URL: http://suninjuly.github.io/explicit_wait2.html

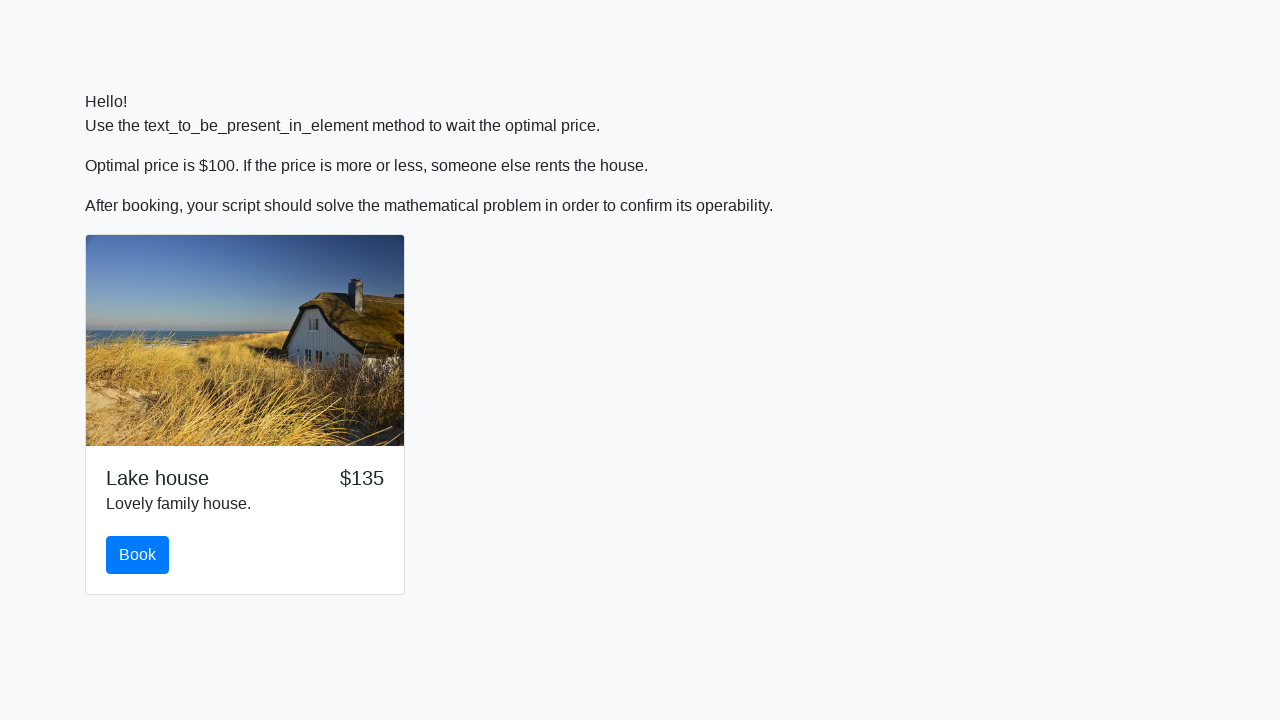

Waited for price to update to $100
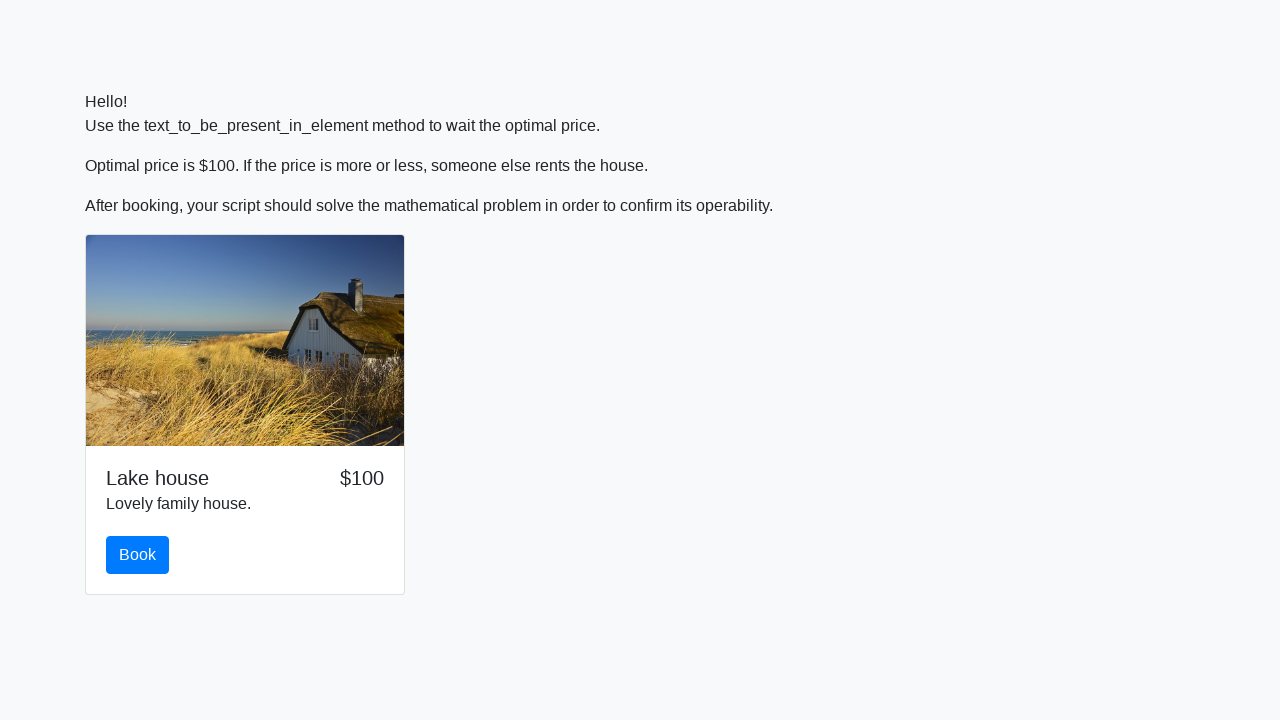

Clicked the book button at (138, 555) on #book
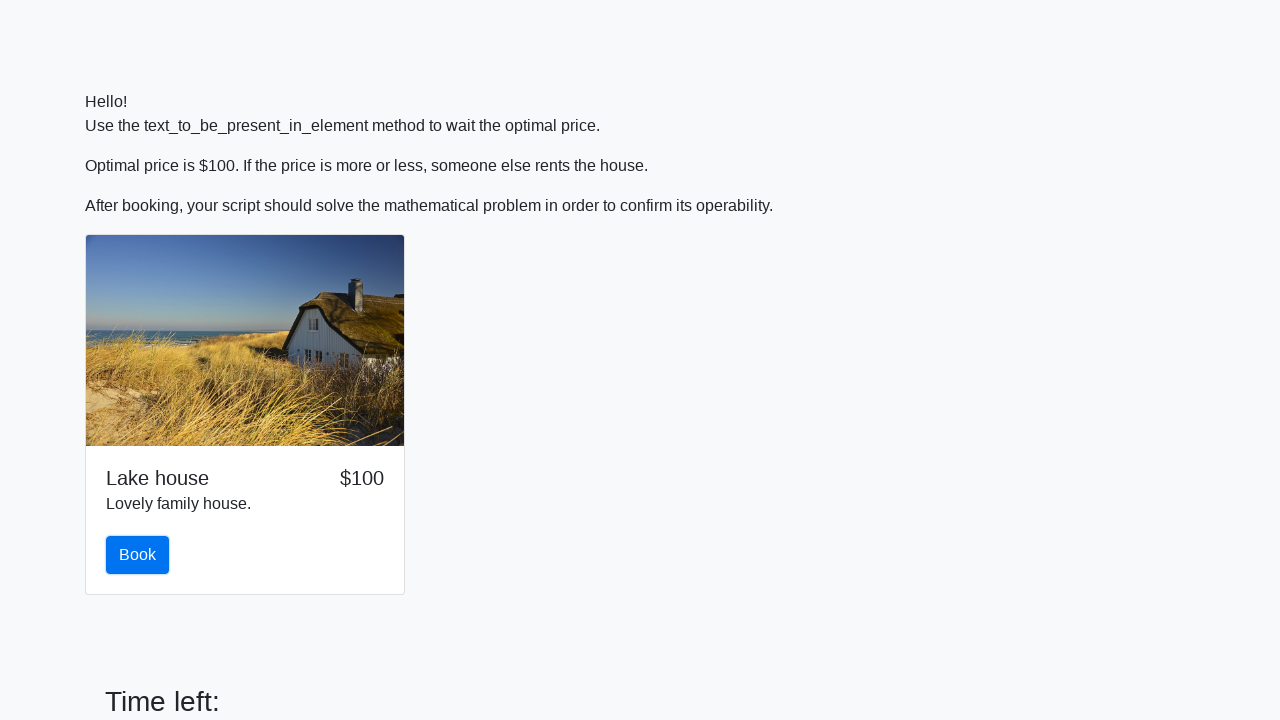

Retrieved input value from page
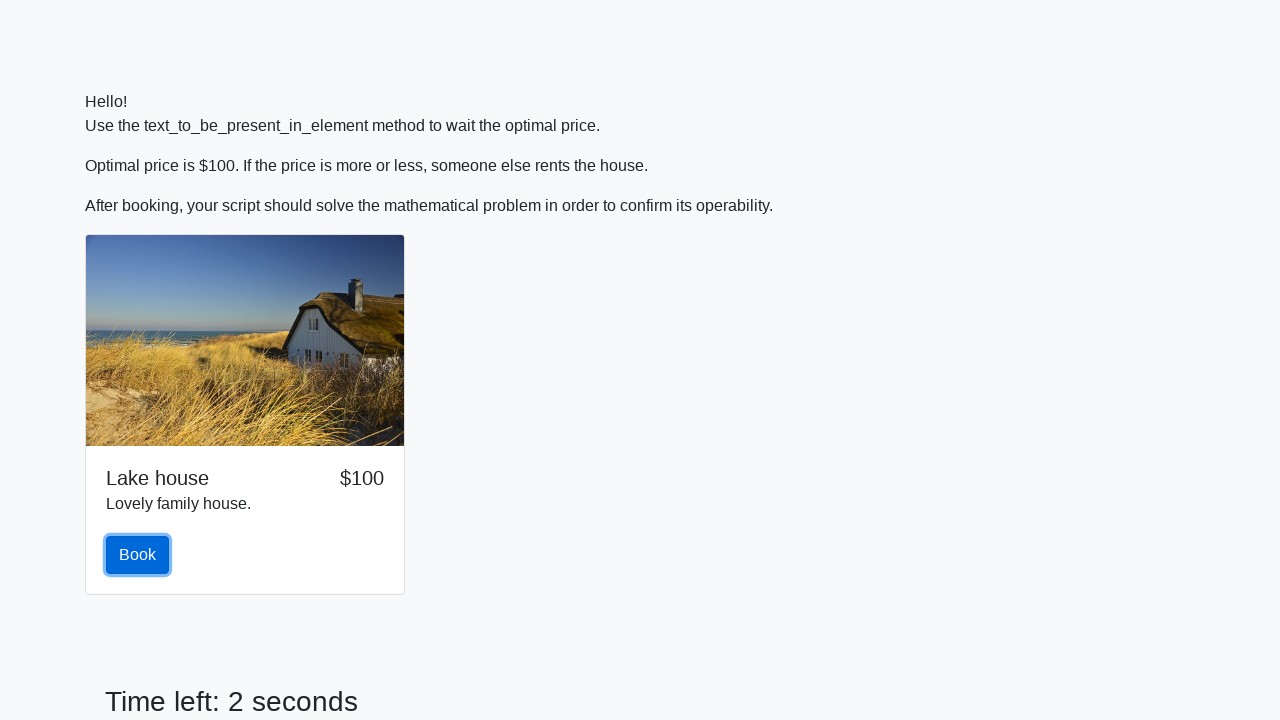

Calculated mathematical answer: log(abs(12*sin(71))) = 2.434722900947462
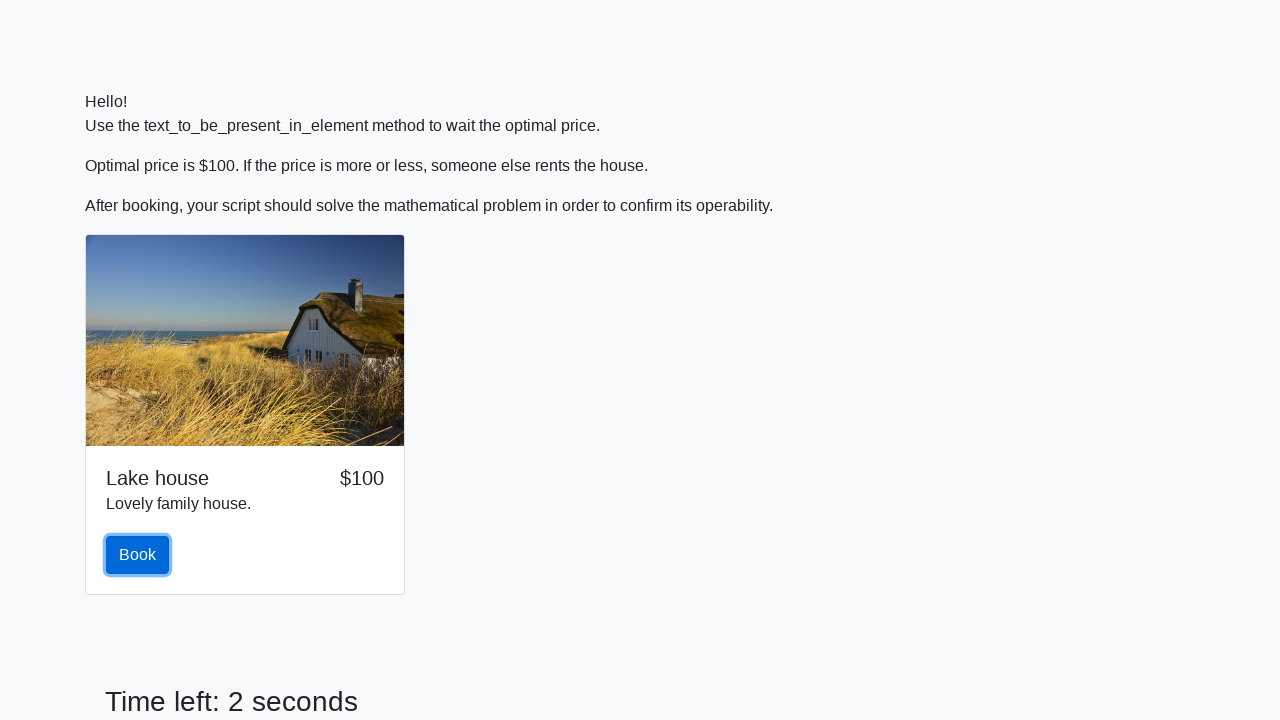

Filled answer field with calculated value on #answer
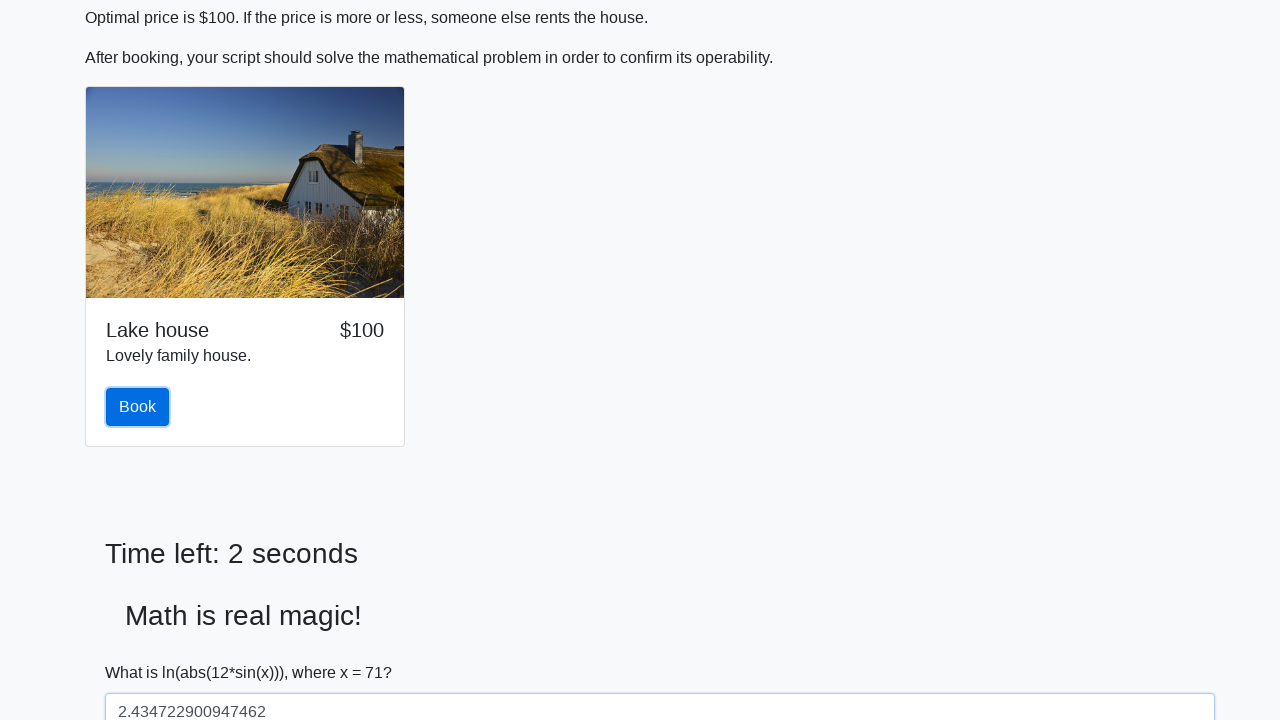

Clicked solve button to submit answer at (143, 651) on #solve
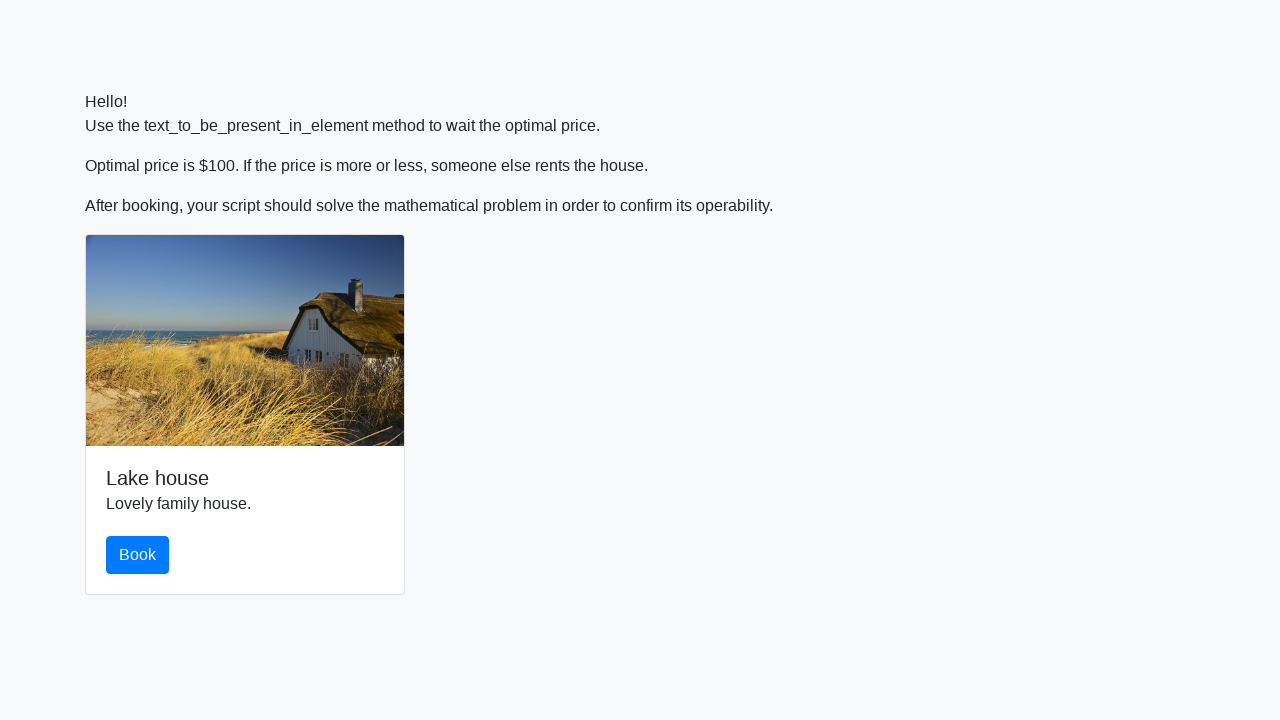

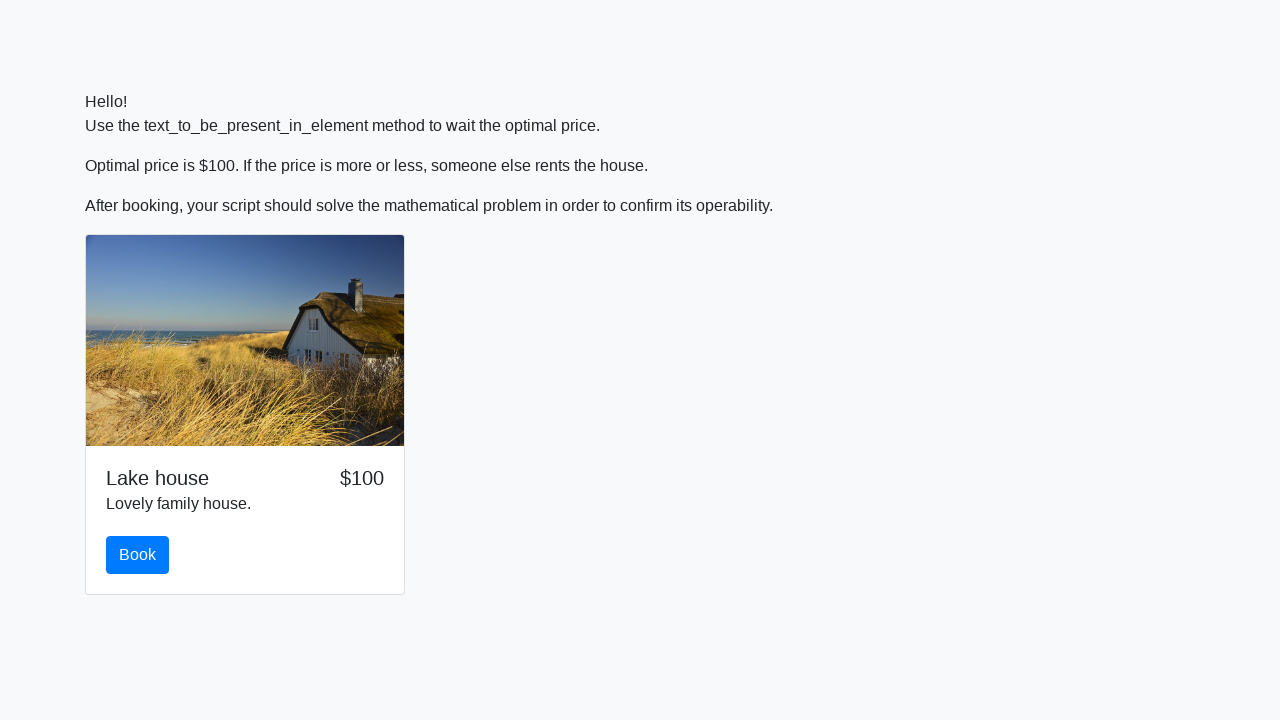